Tests different button click types (double-click, right-click, and regular click) on the DemoQA buttons page and verifies success messages appear for each action.

Starting URL: https://demoqa.com/

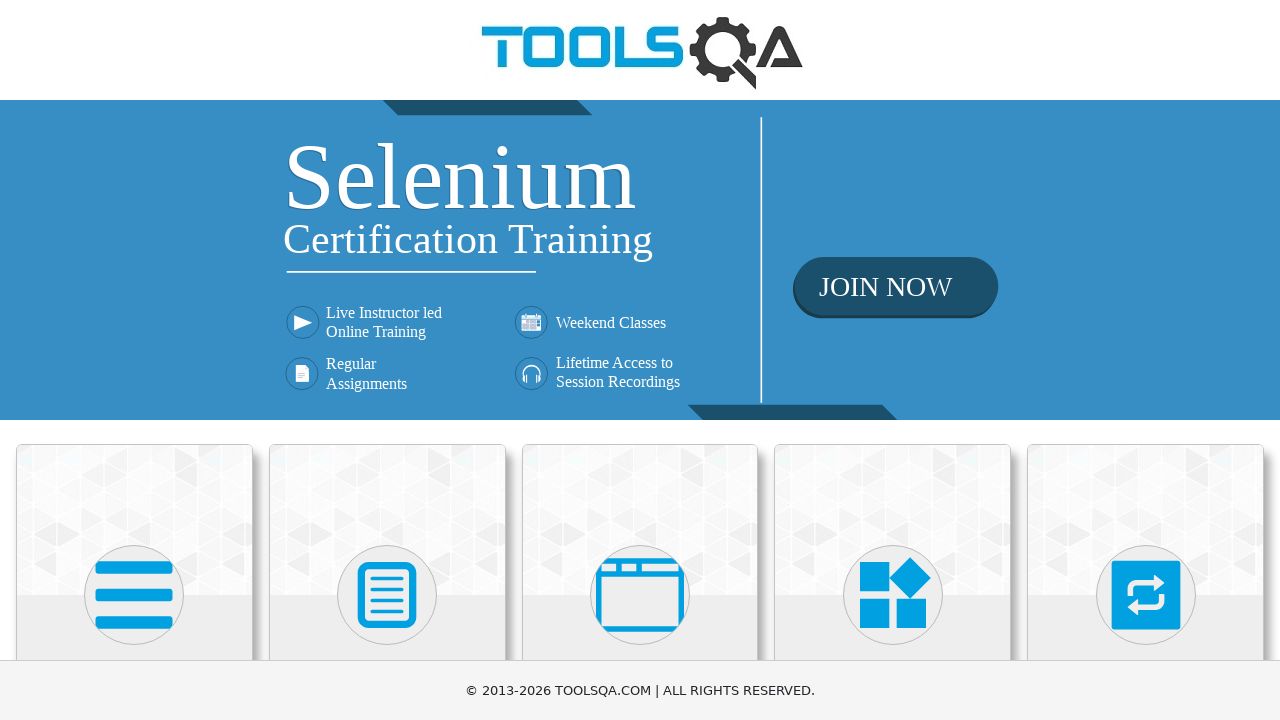

Located Elements card
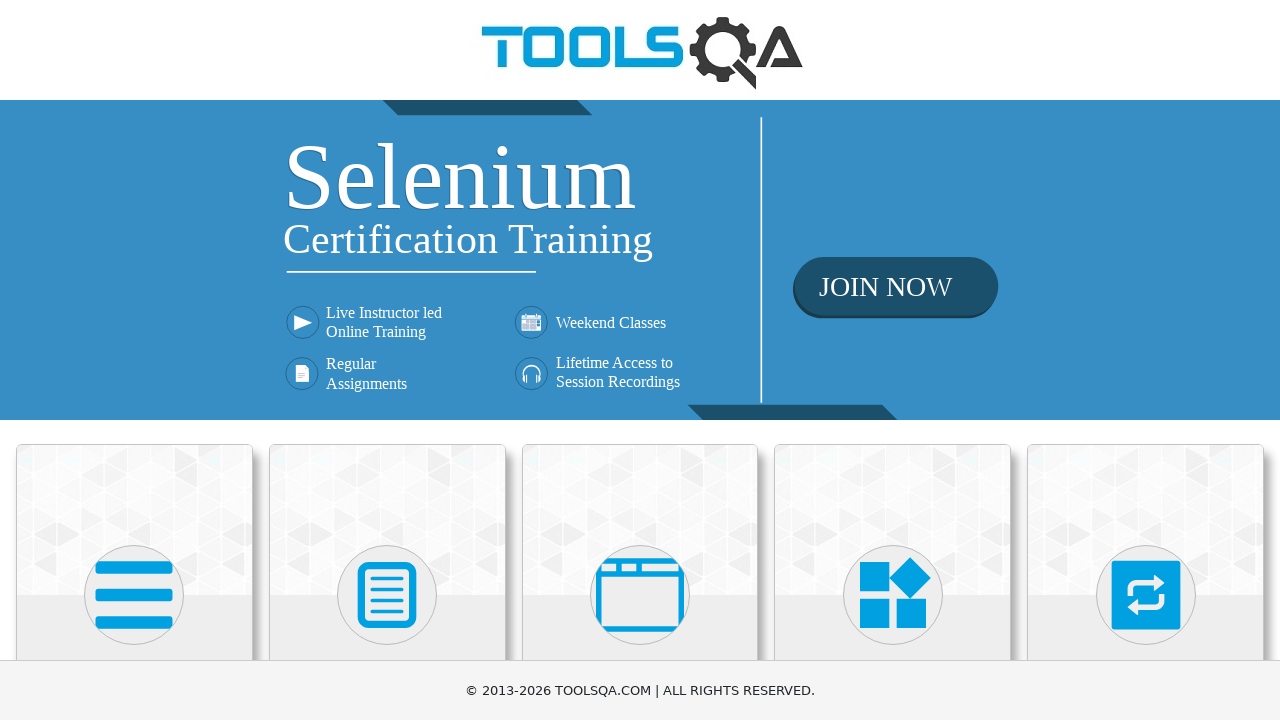

Scrolled Elements card into view
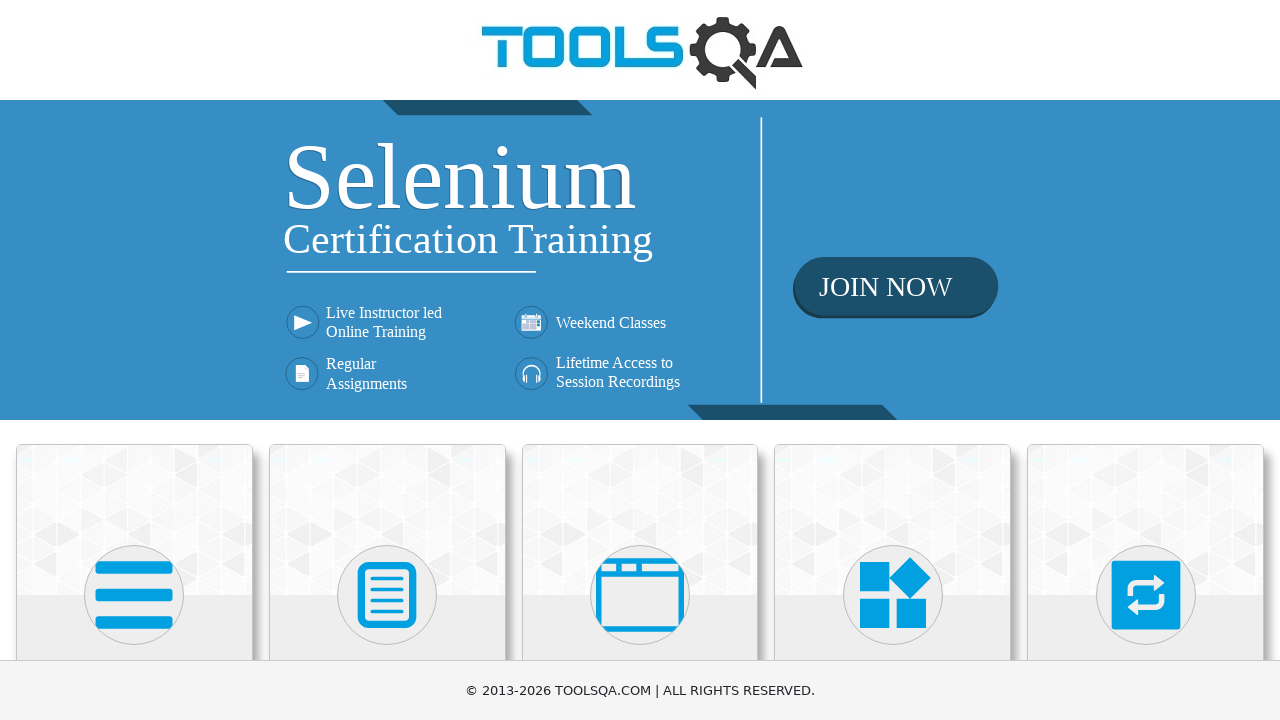

Clicked on Elements card
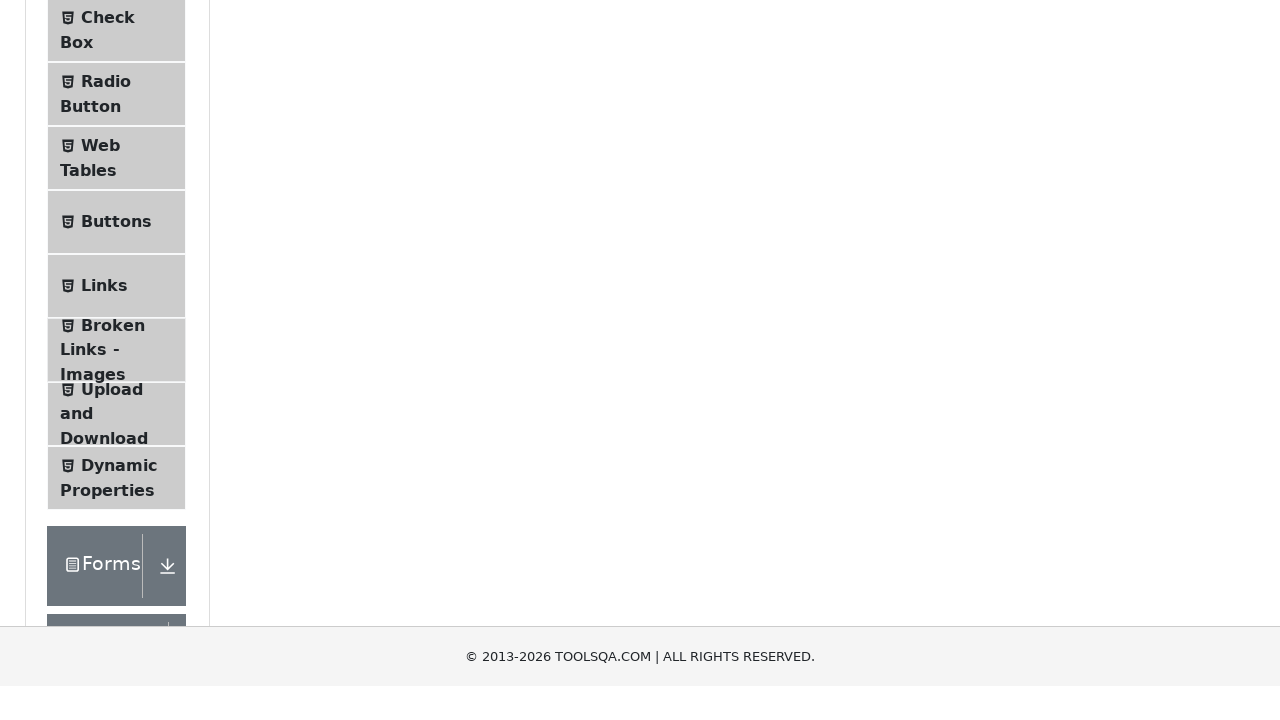

Clicked on Buttons menu item at (116, 517) on xpath=//span[text()='Buttons']
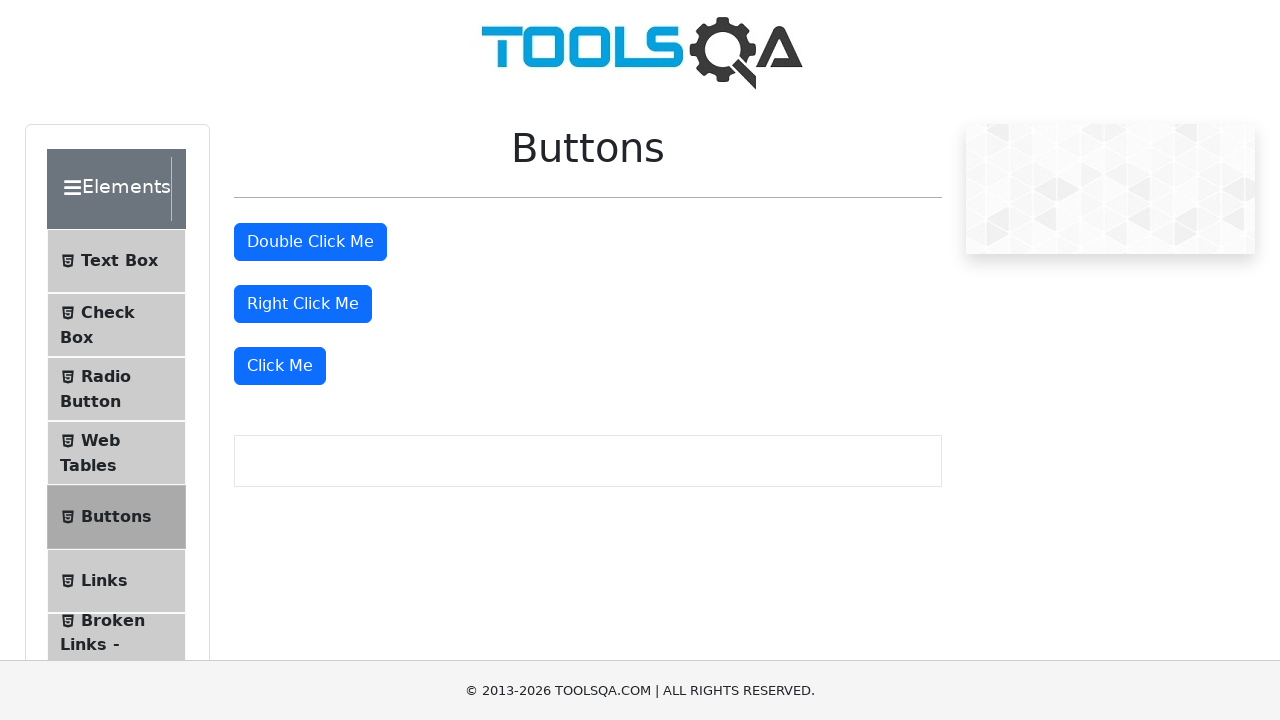

Located double-click button
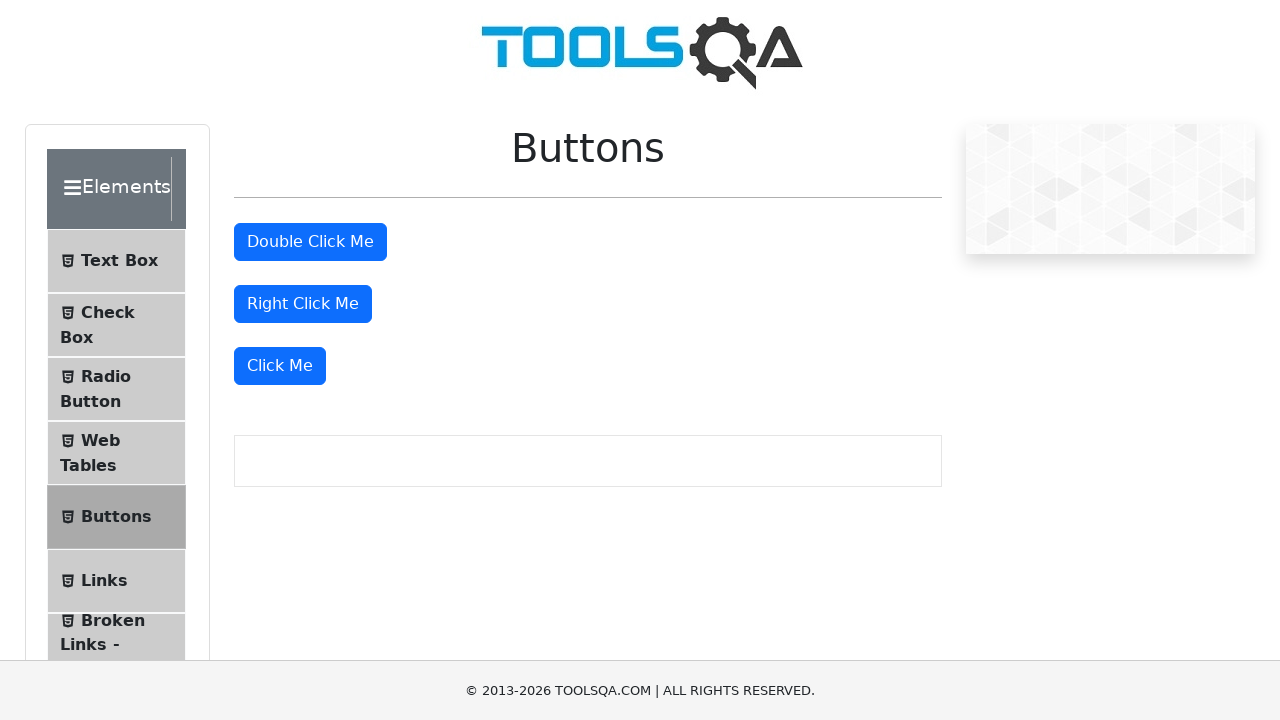

Scrolled double-click button into view
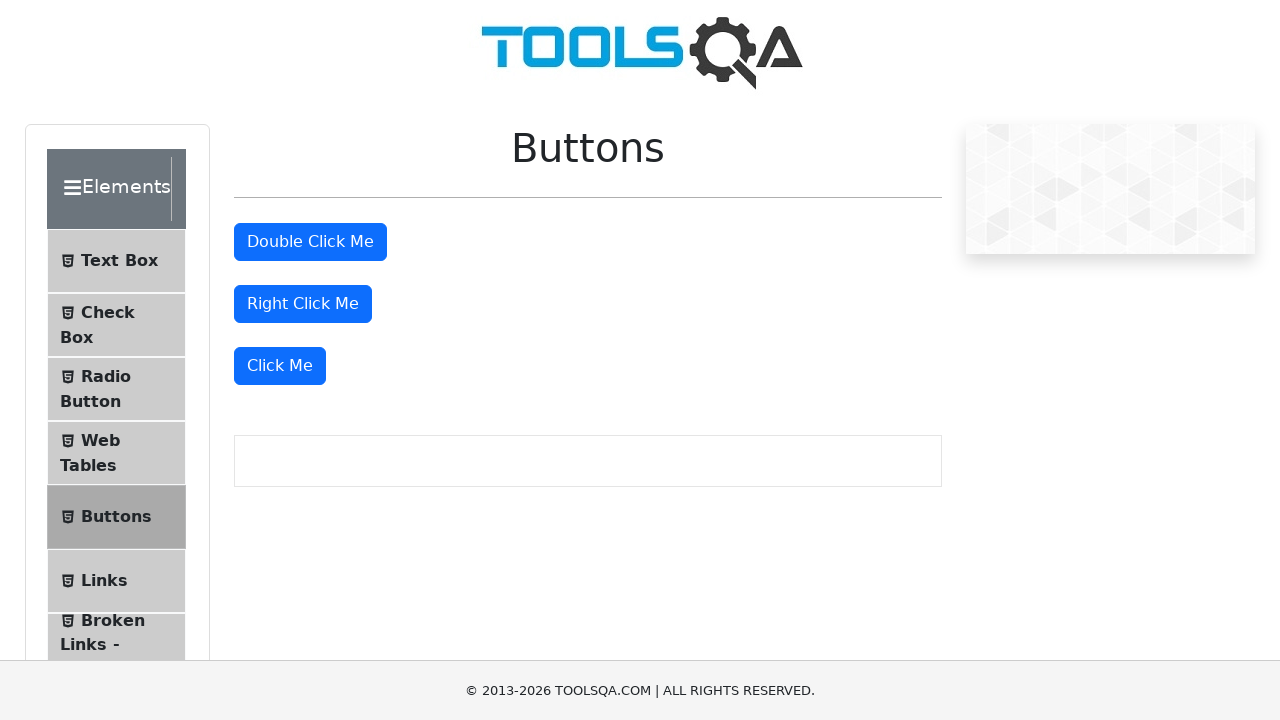

Double-clicked the double-click button
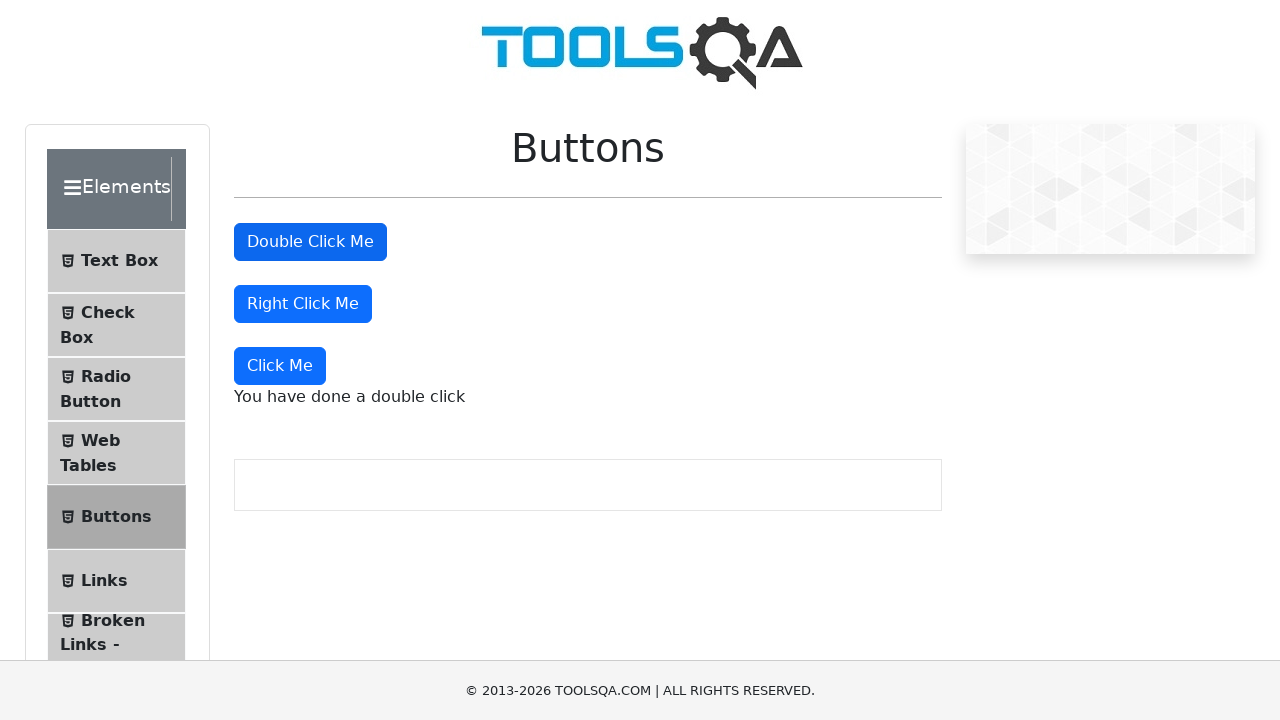

Located right-click button
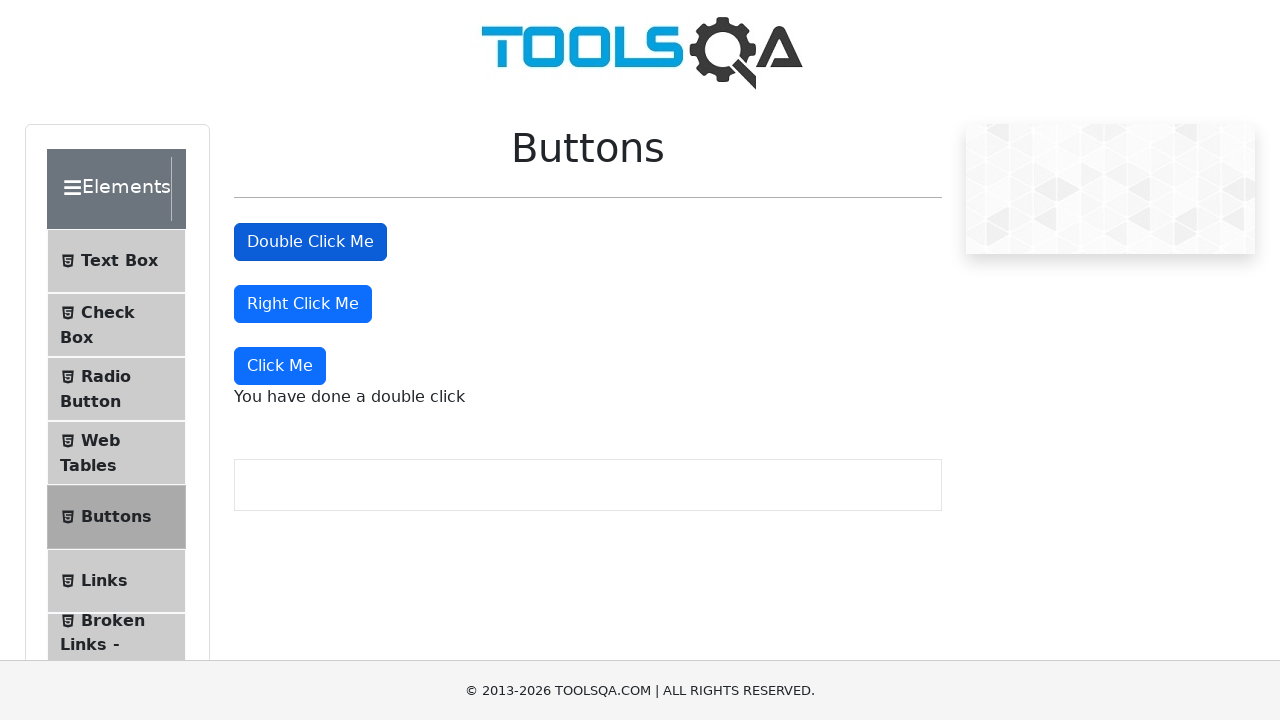

Scrolled right-click button into view
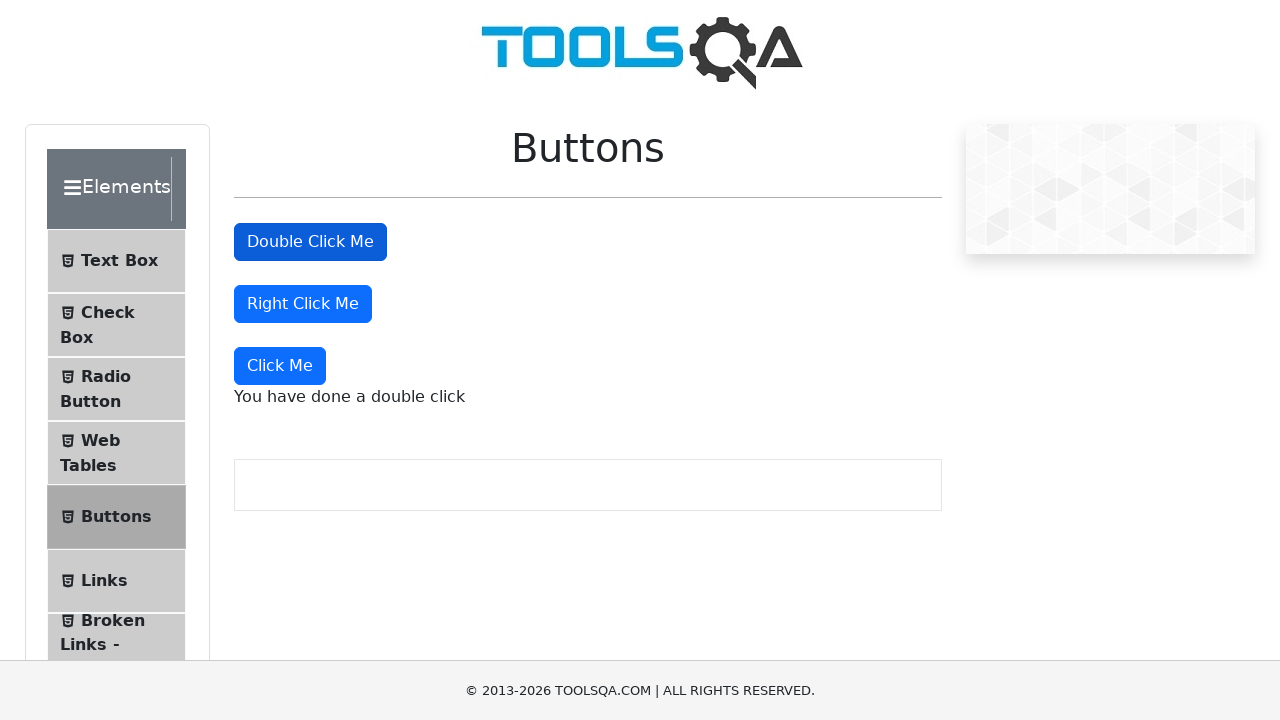

Right-clicked the right-click button
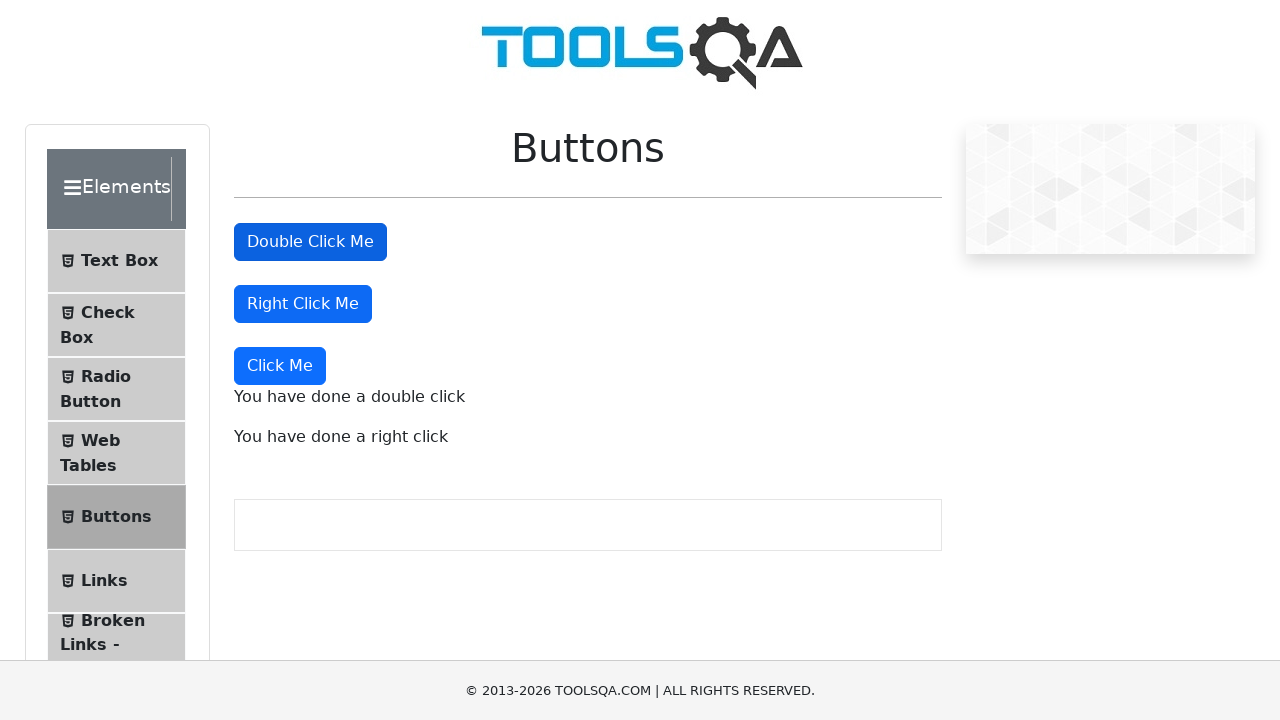

Located dynamic click button
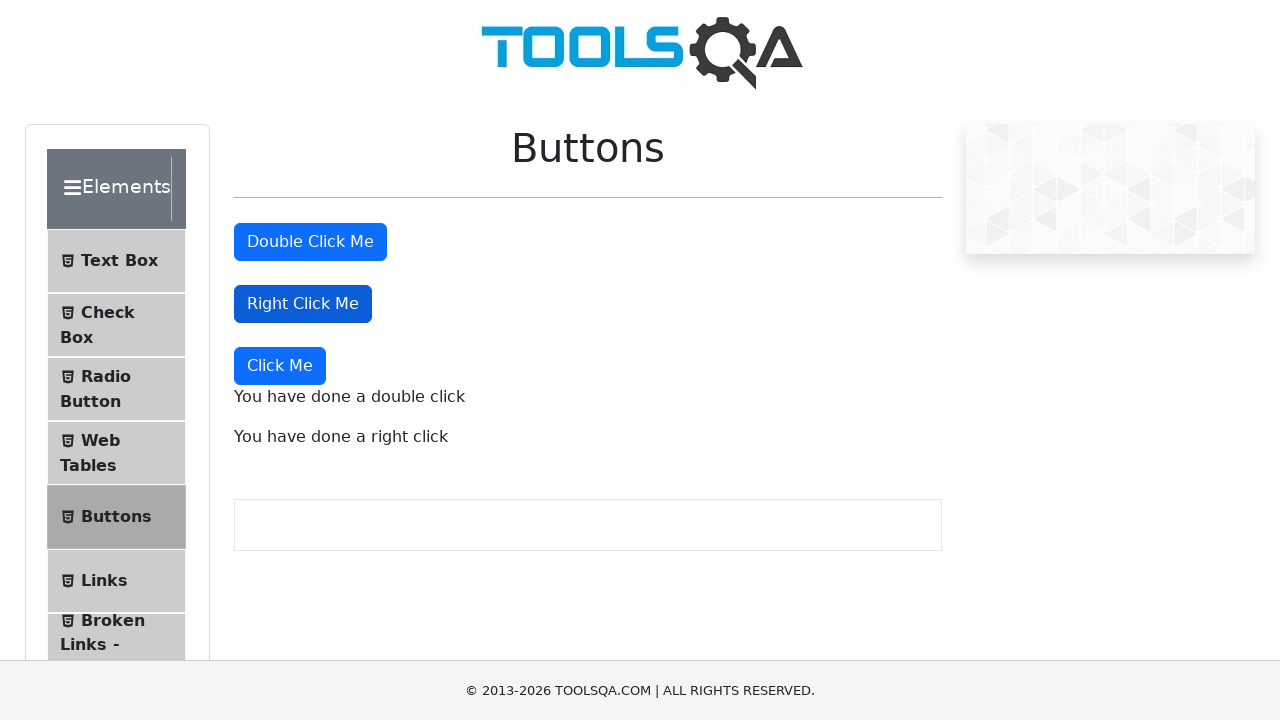

Scrolled dynamic click button into view
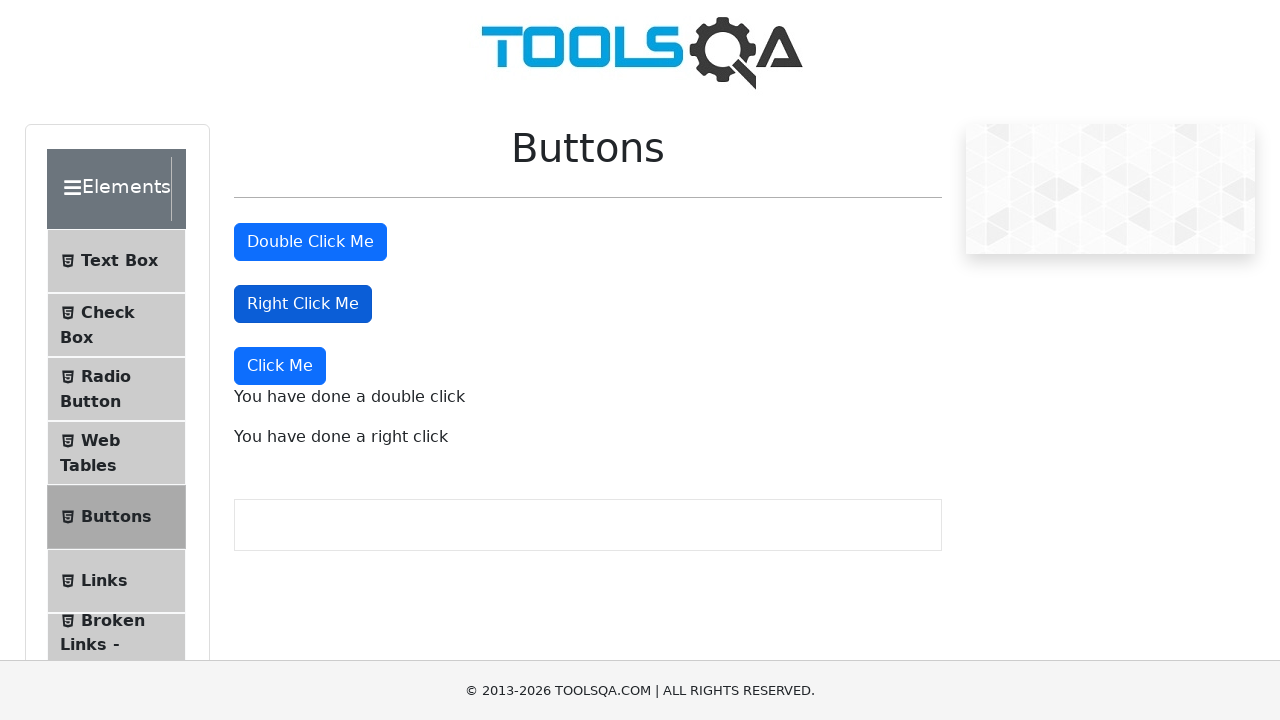

Clicked the dynamic click button
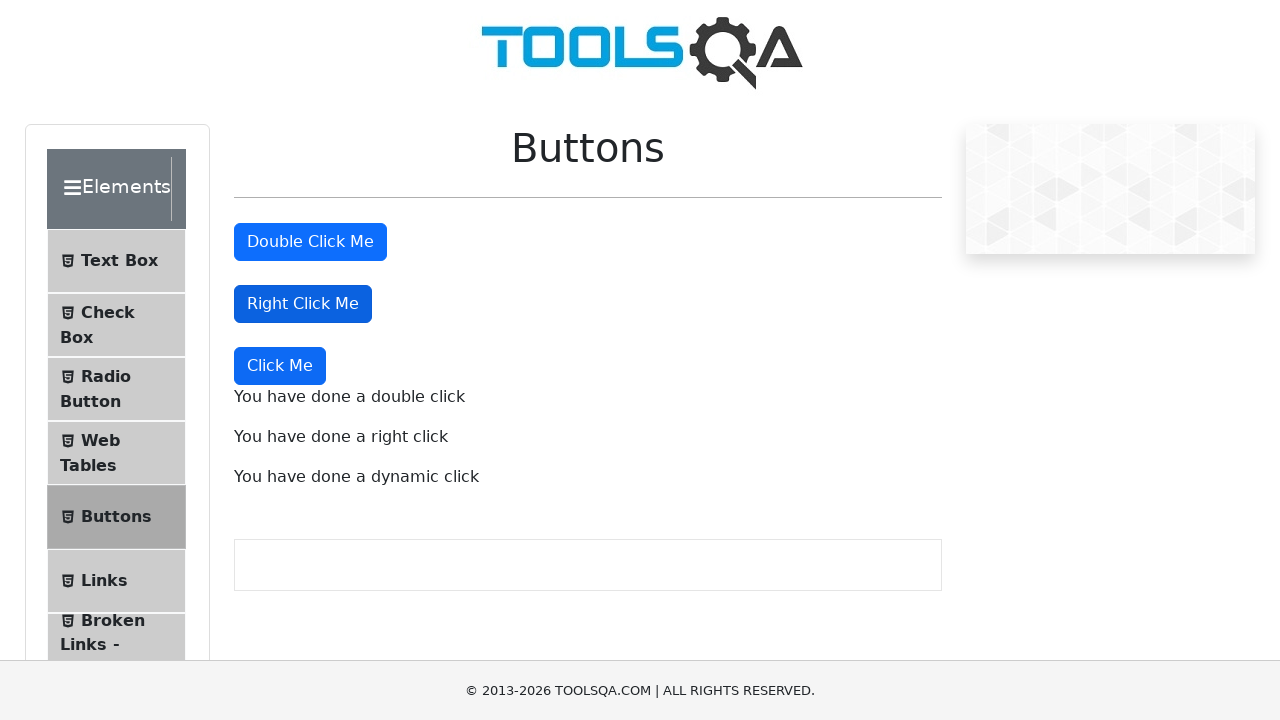

Double-click success message appeared
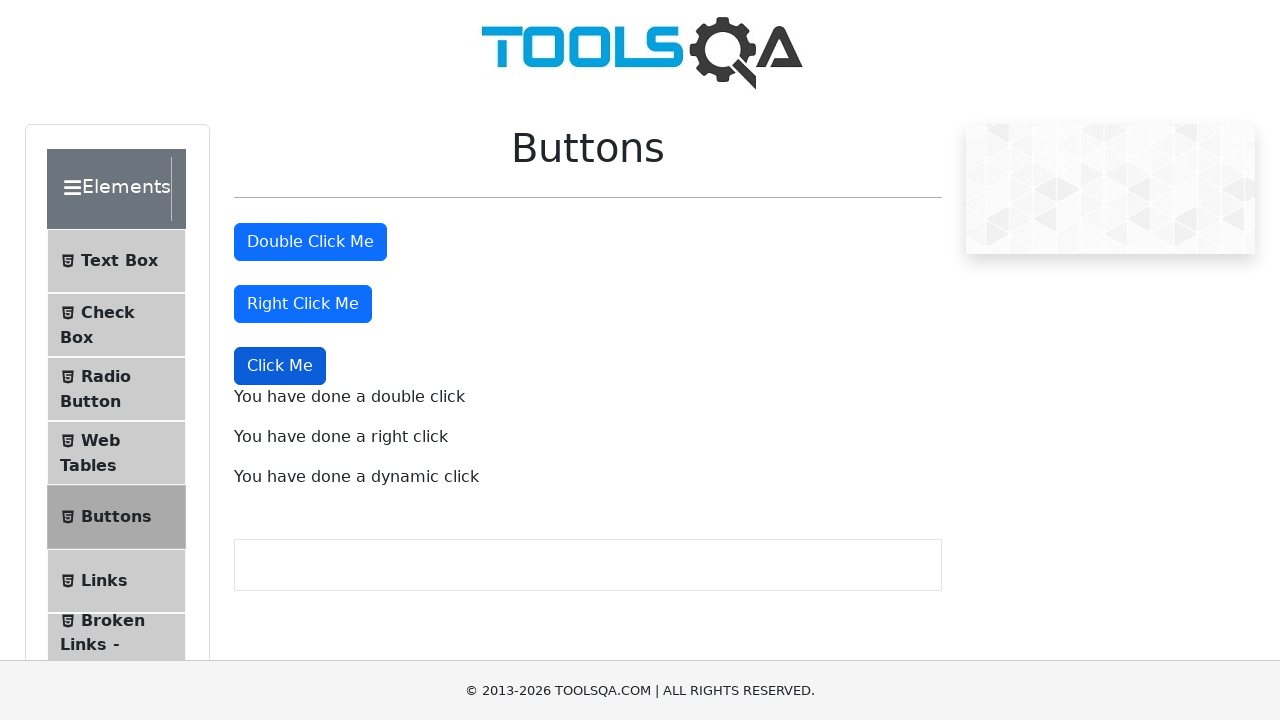

Right-click success message appeared
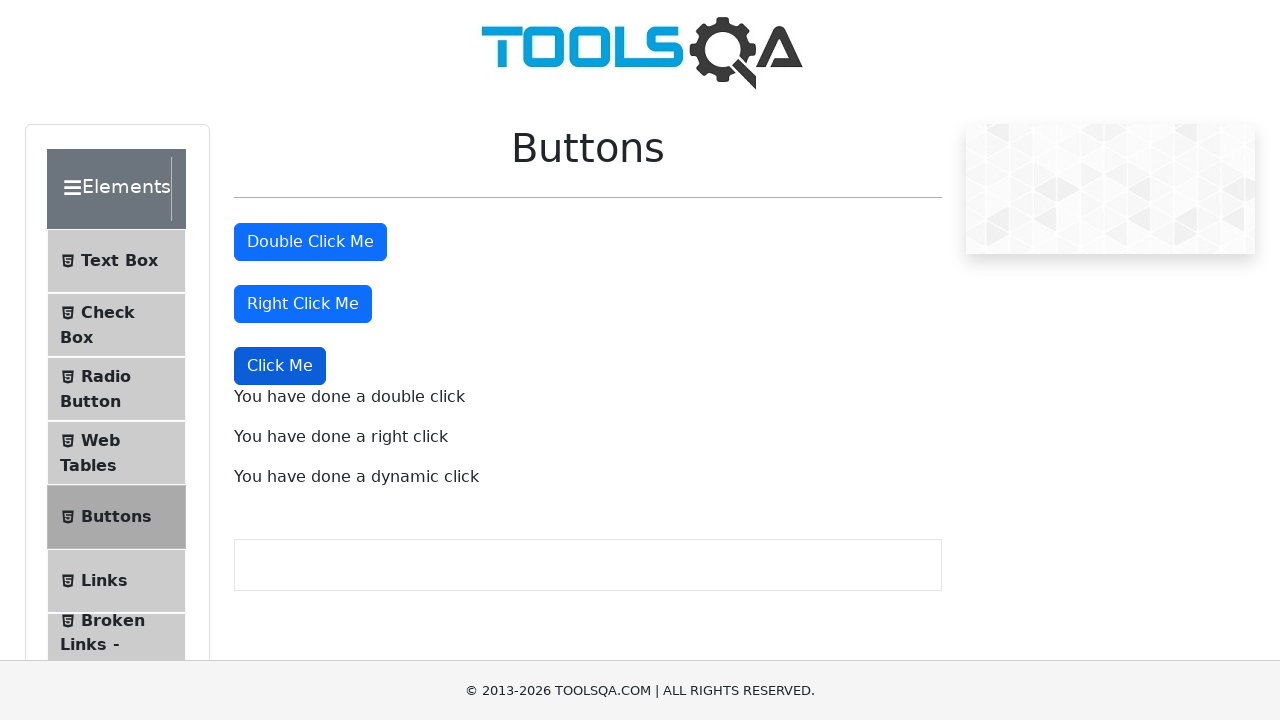

Dynamic click success message appeared
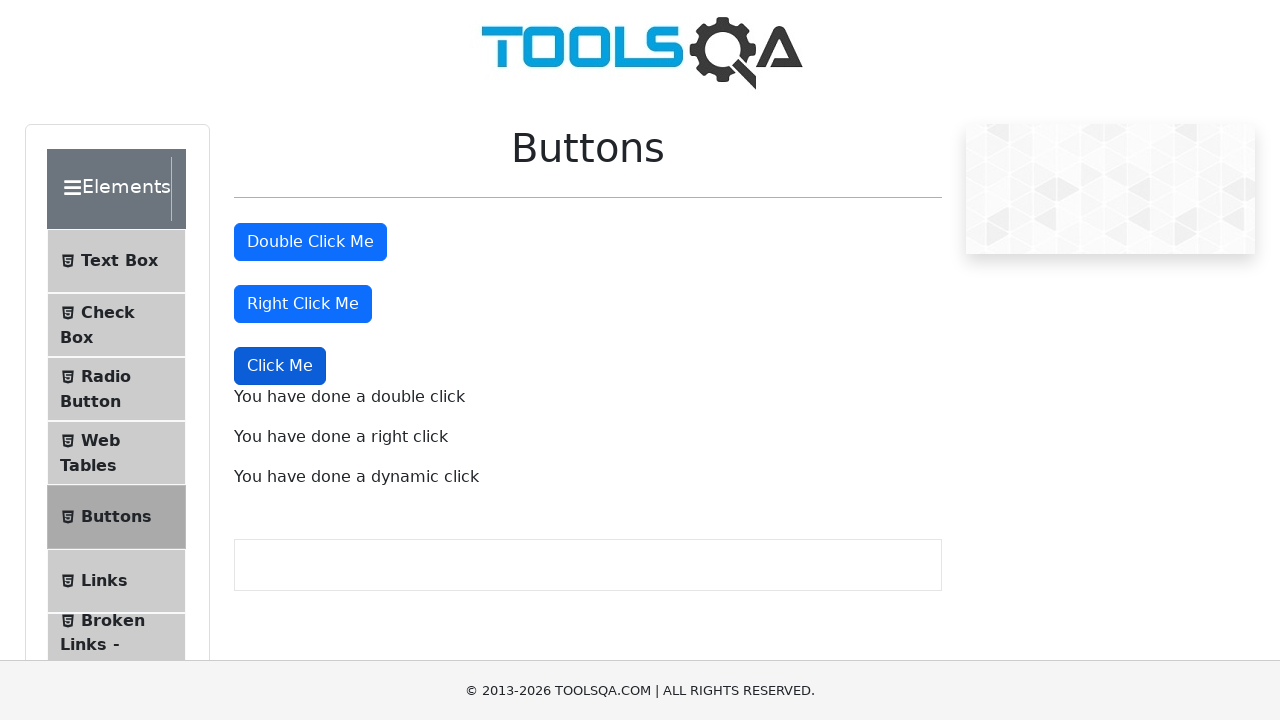

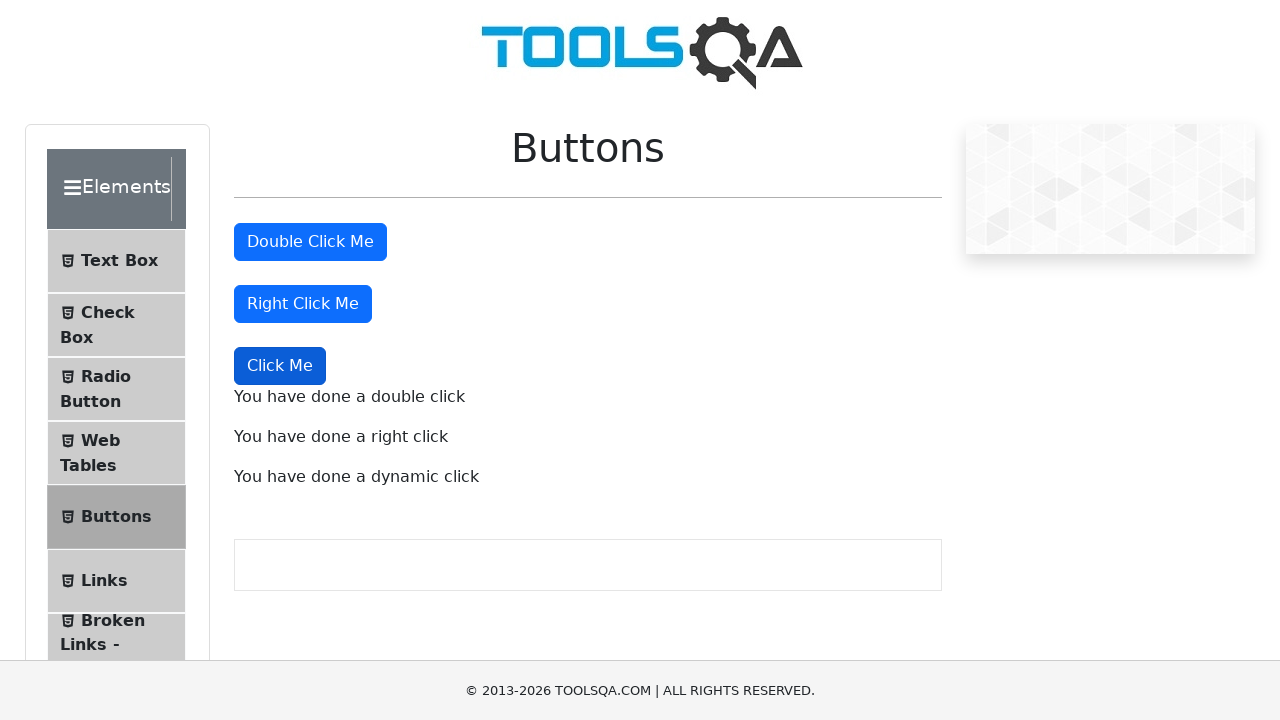